Navigates to the Finnair website and waits for the page to load

Starting URL: https://www.finnair.com/

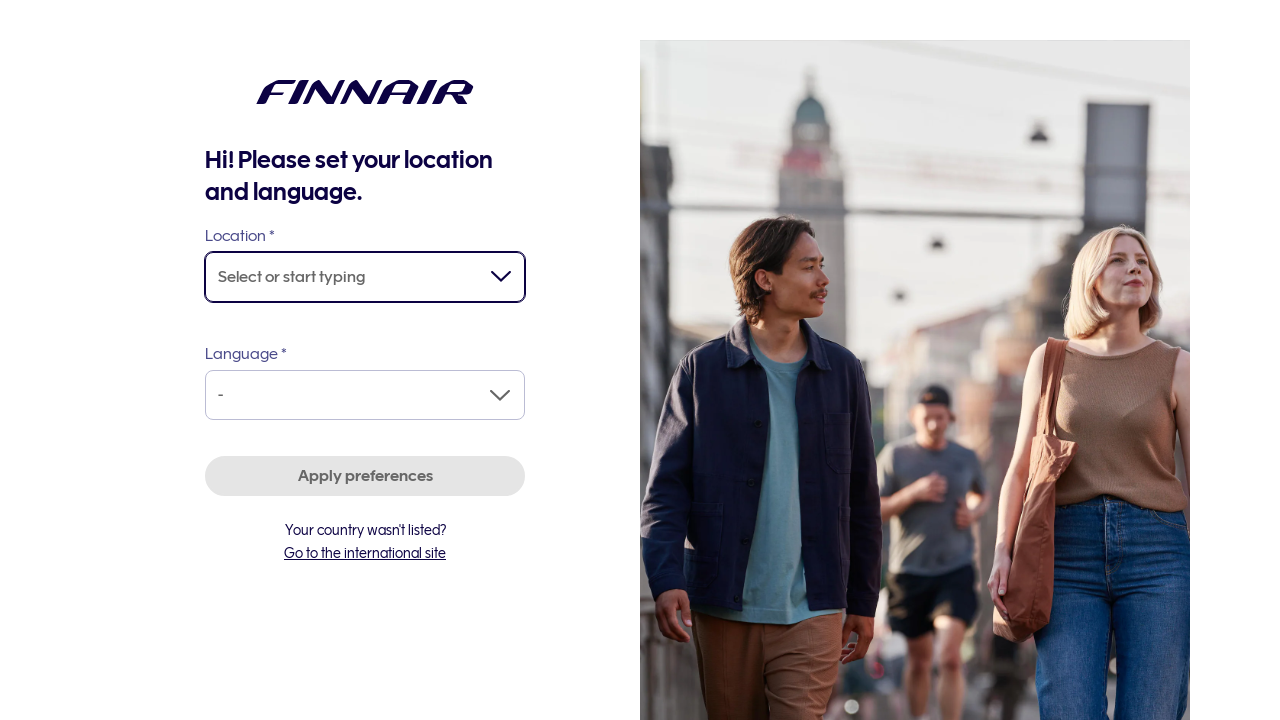

Waited for Finnair website to fully load (networkidle state)
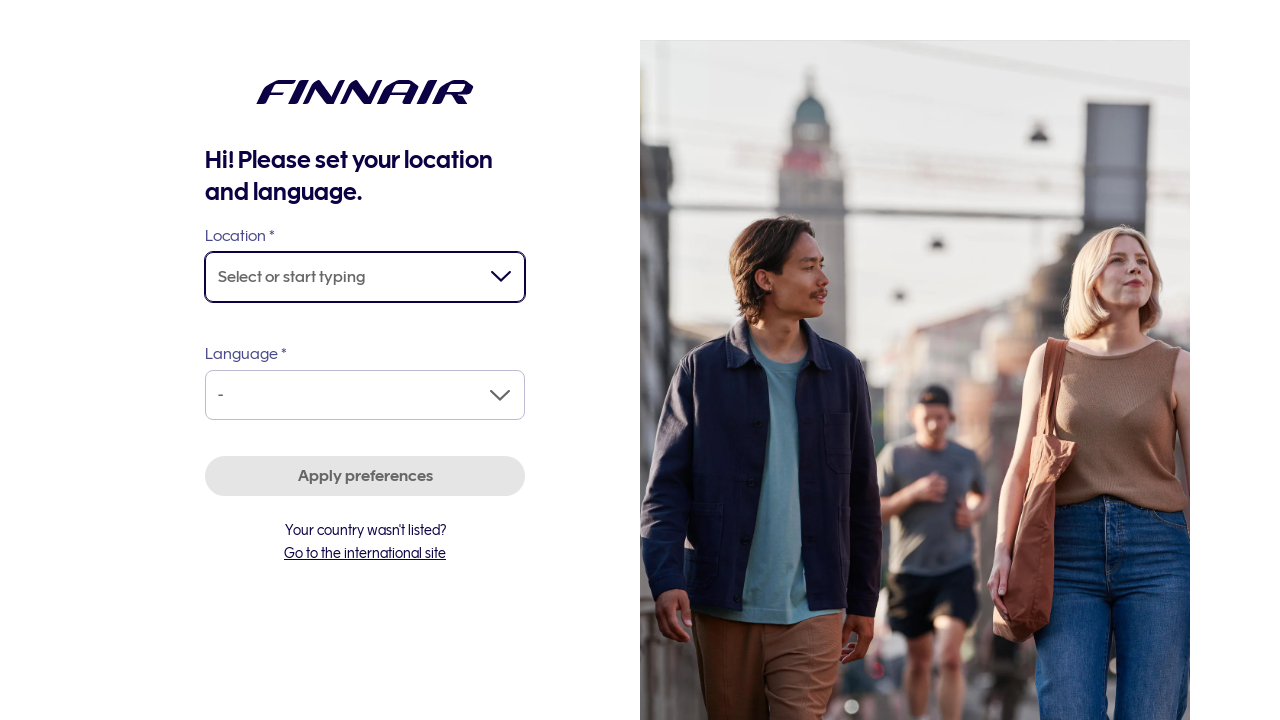

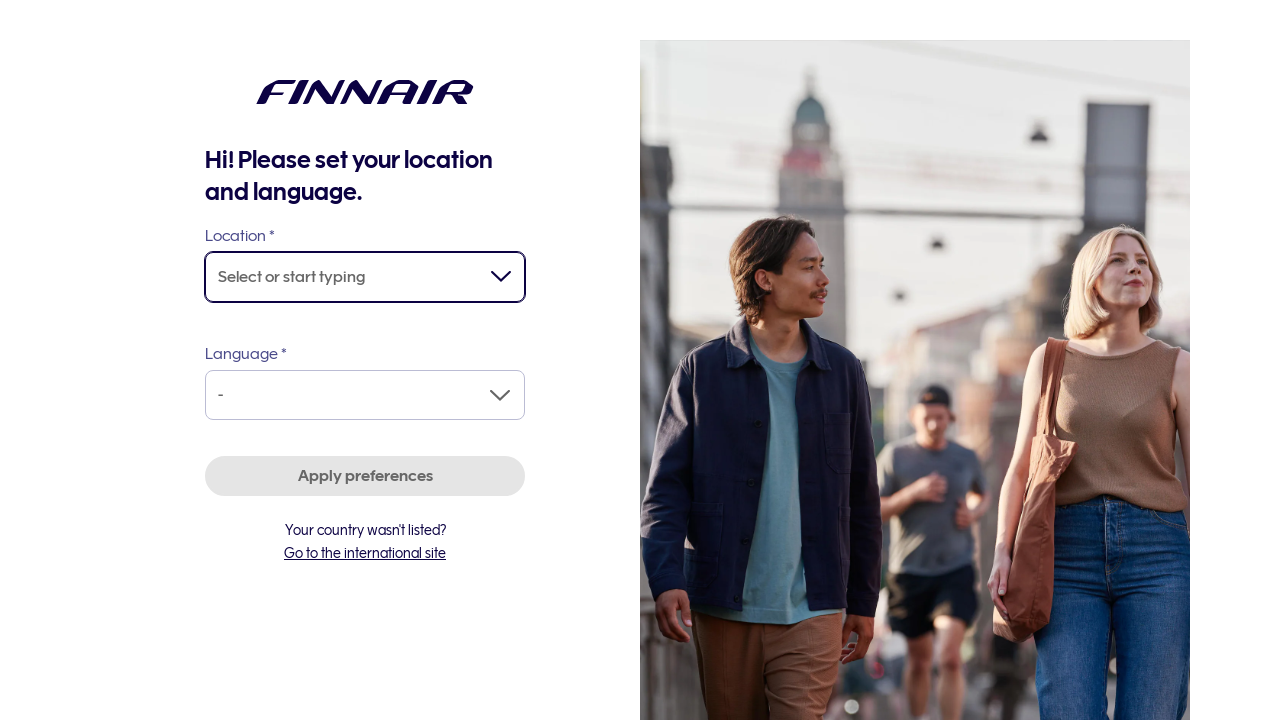